Tests greeting a user in Spanish language

Starting URL: https://mecayleg.github.io/greetings/

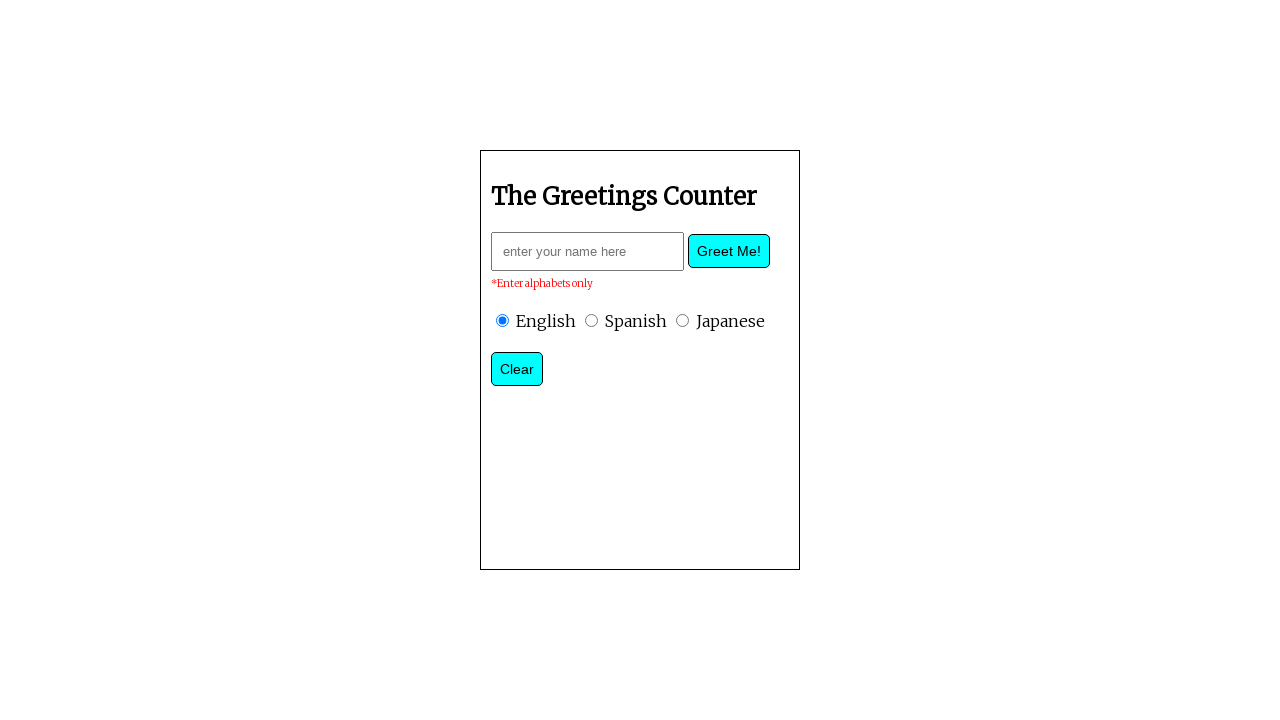

Filled name field with 'Andre' on .nameString
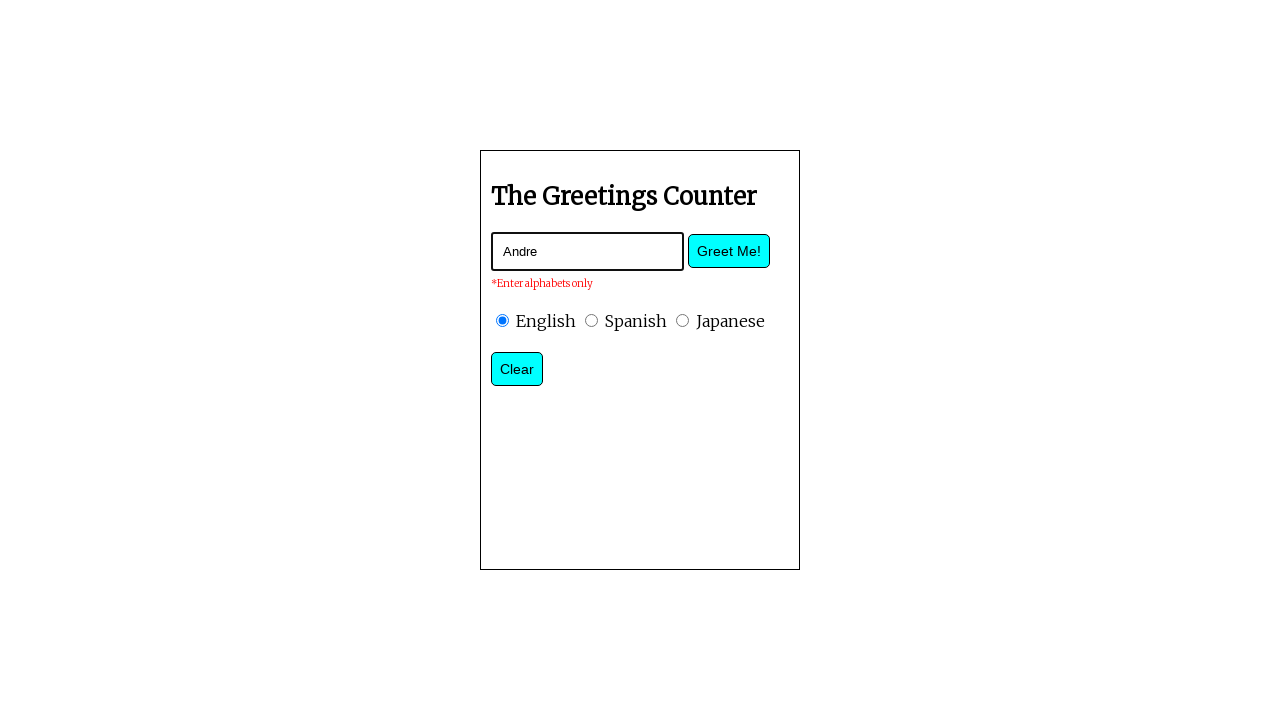

Selected Spanish language radio button at (592, 320) on input[type='radio'] >> nth=1
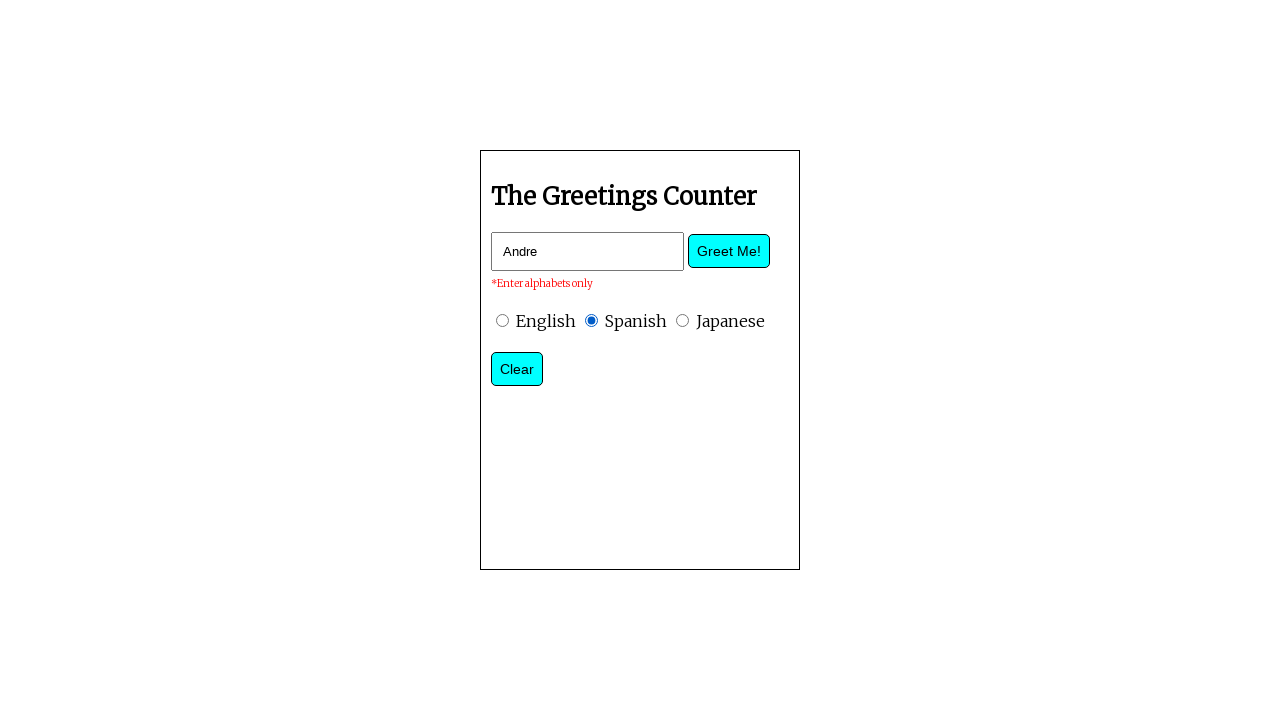

Clicked greet button at (729, 251) on .greetBtn
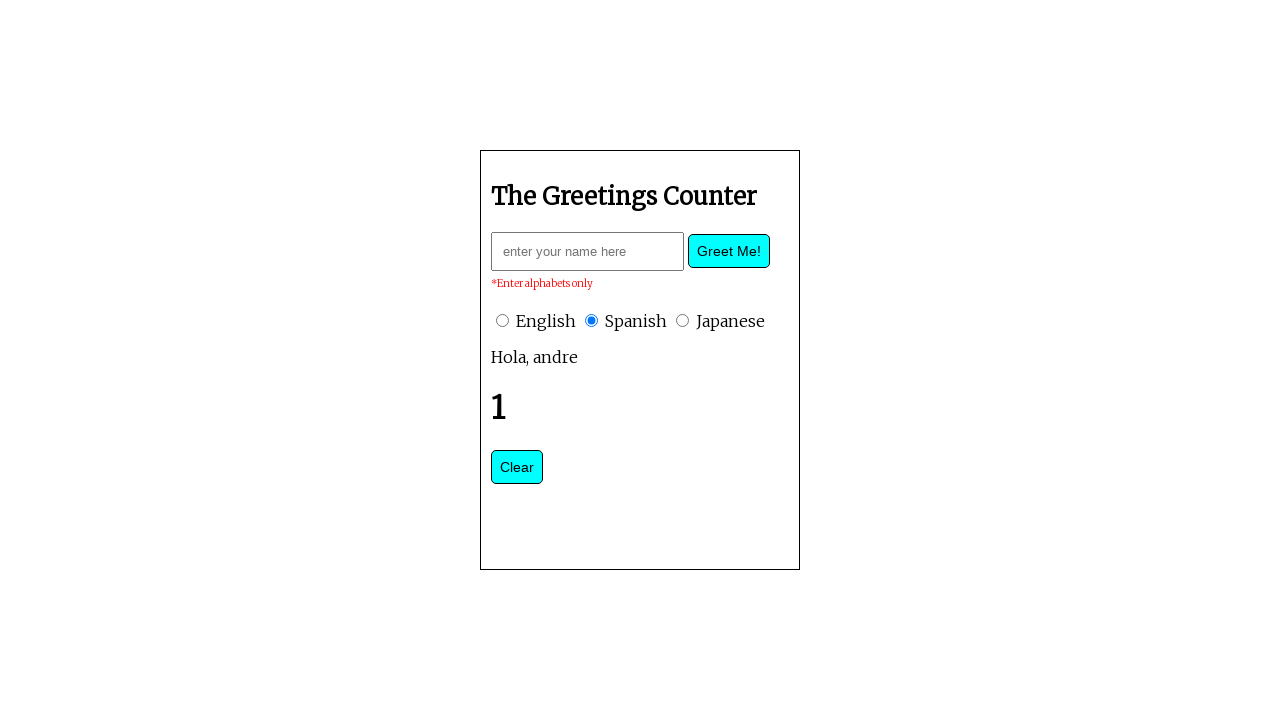

Verified Spanish greeting message displays 'Hola, andre'
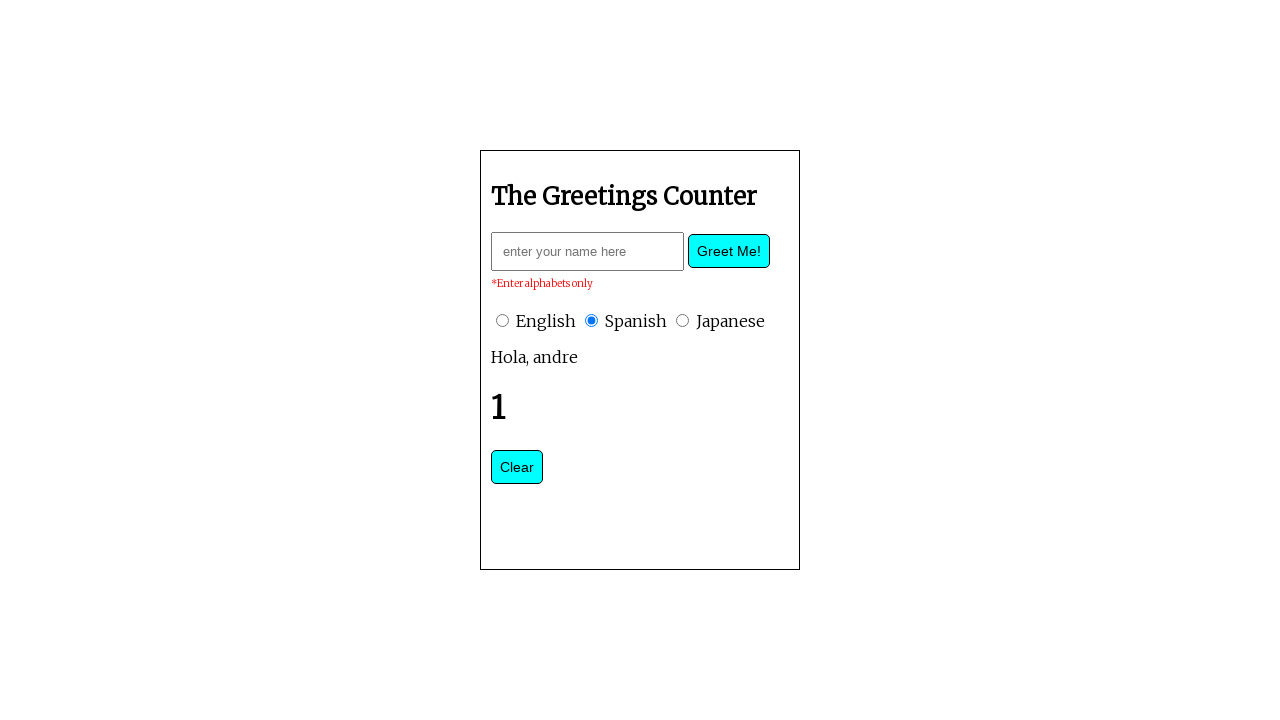

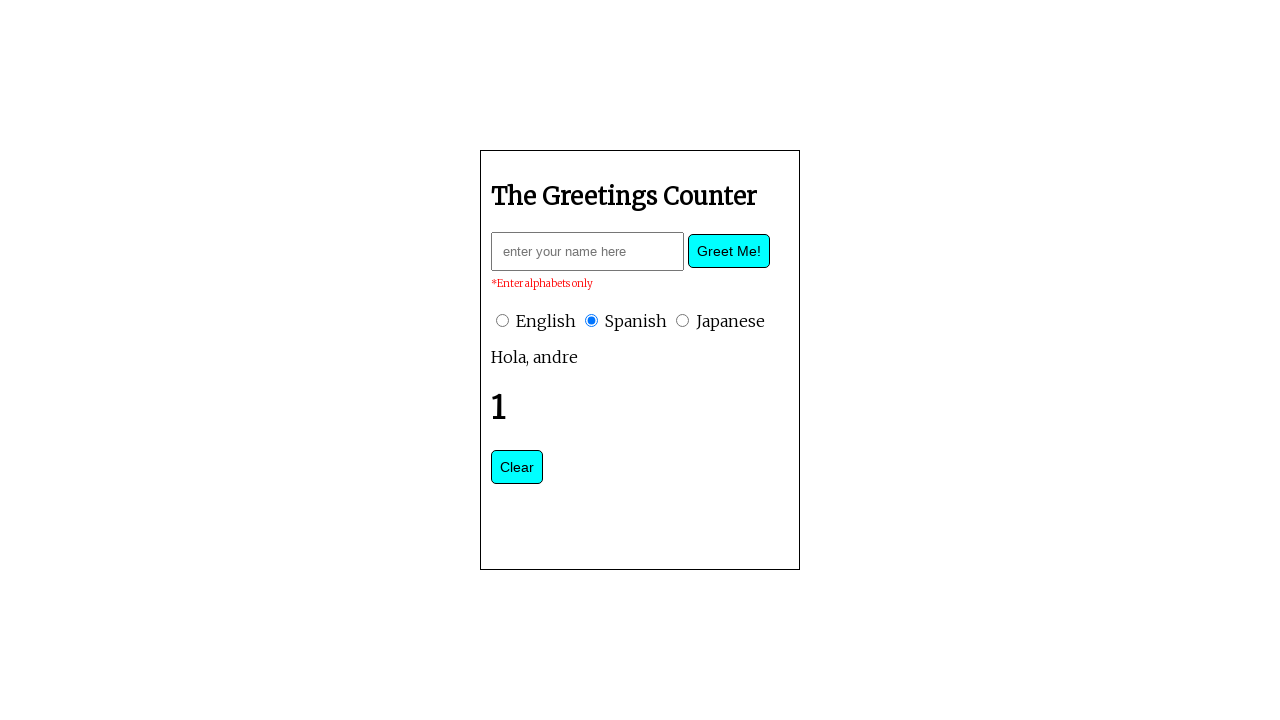